Tests multiple window handling by clicking Help, Terms, and Privacy links on Google's signup page, which open in new windows, then switches between the opened windows.

Starting URL: https://accounts.google.com/signup/v2/webcreateaccount?flowName=GlifWebSignIn&flowEntry=SignUp

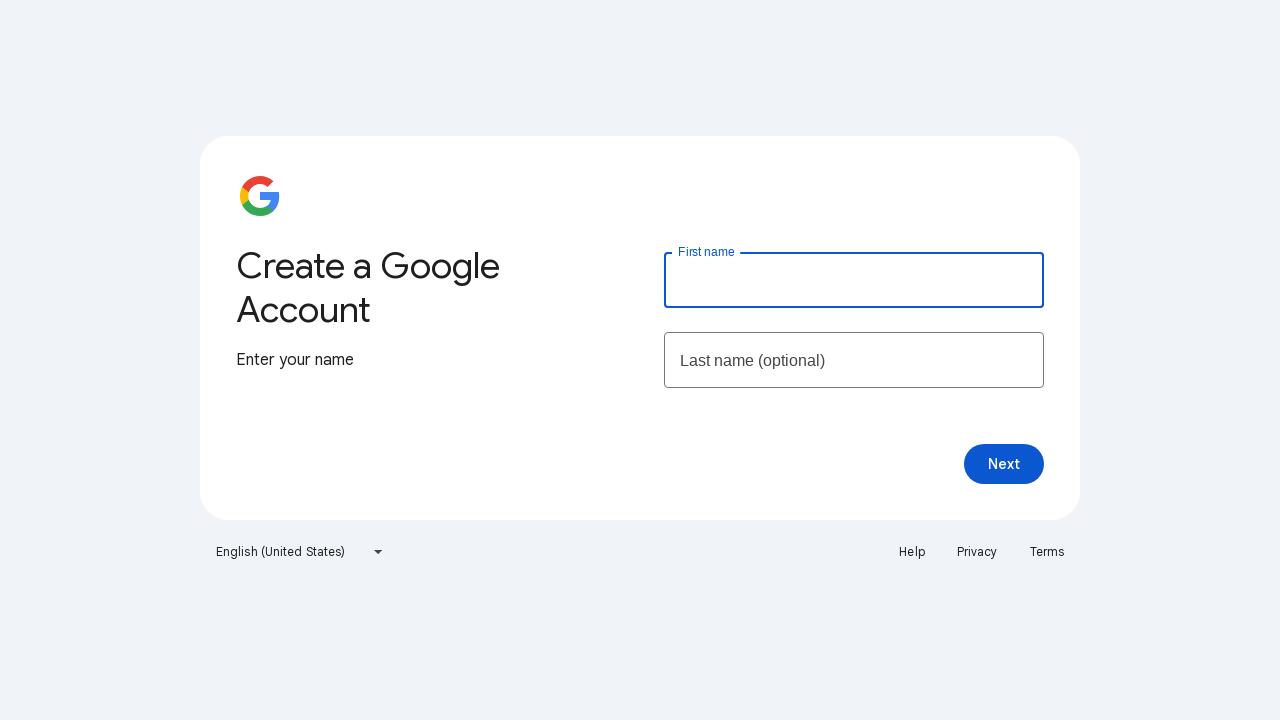

Clicked Help link, new window opened at (912, 552) on xpath=//a[text()='Help']
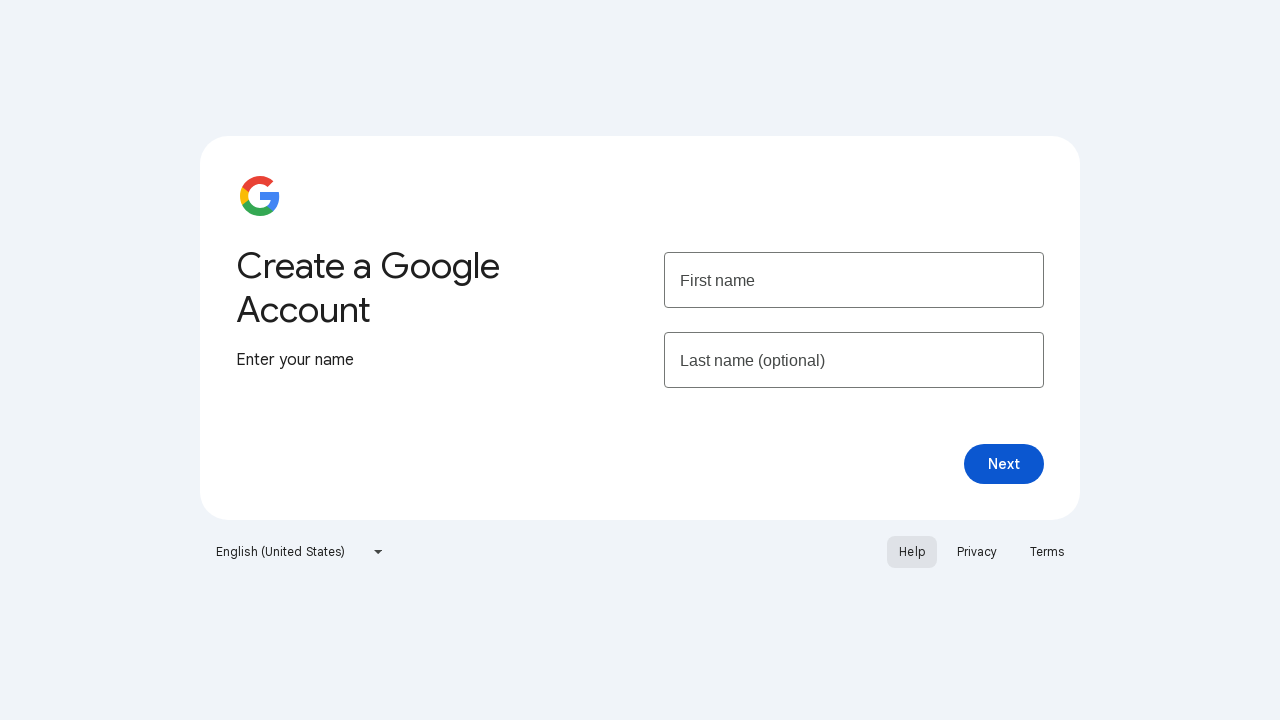

Clicked Terms link, new window opened at (1047, 552) on xpath=//a[text()='Terms']
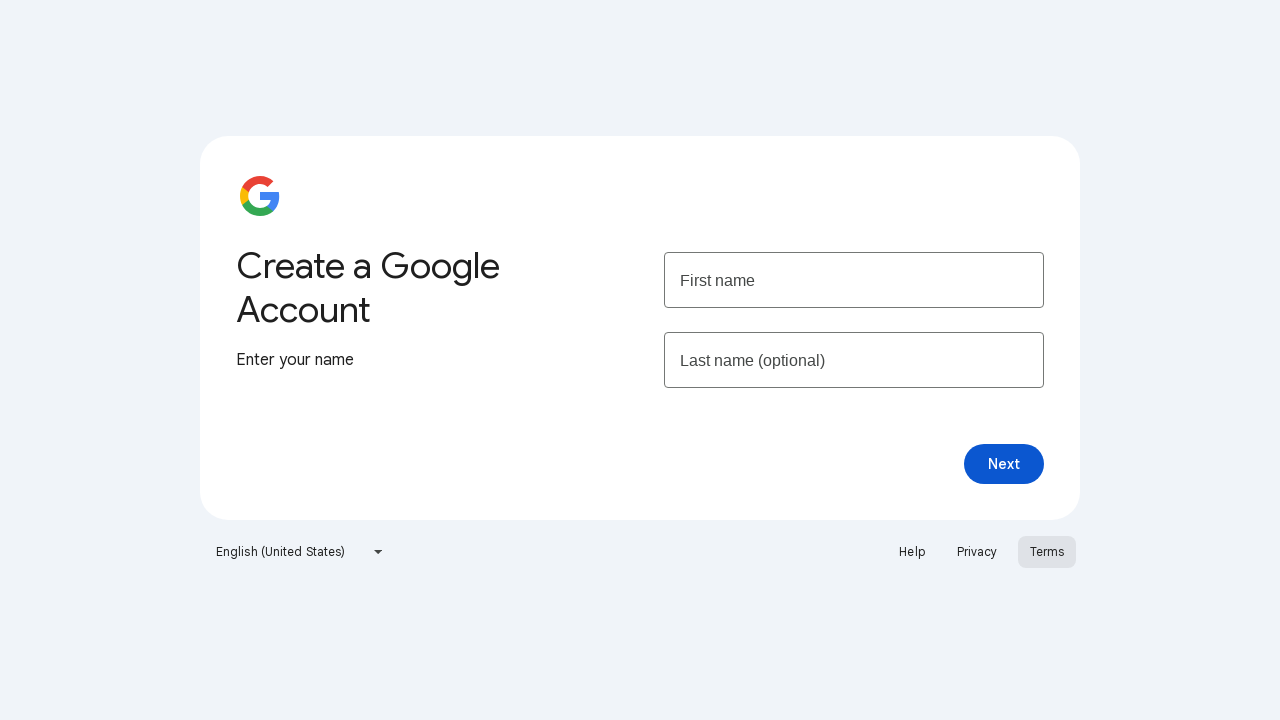

Clicked Privacy link, new window opened at (977, 552) on xpath=//a[text()='Privacy']
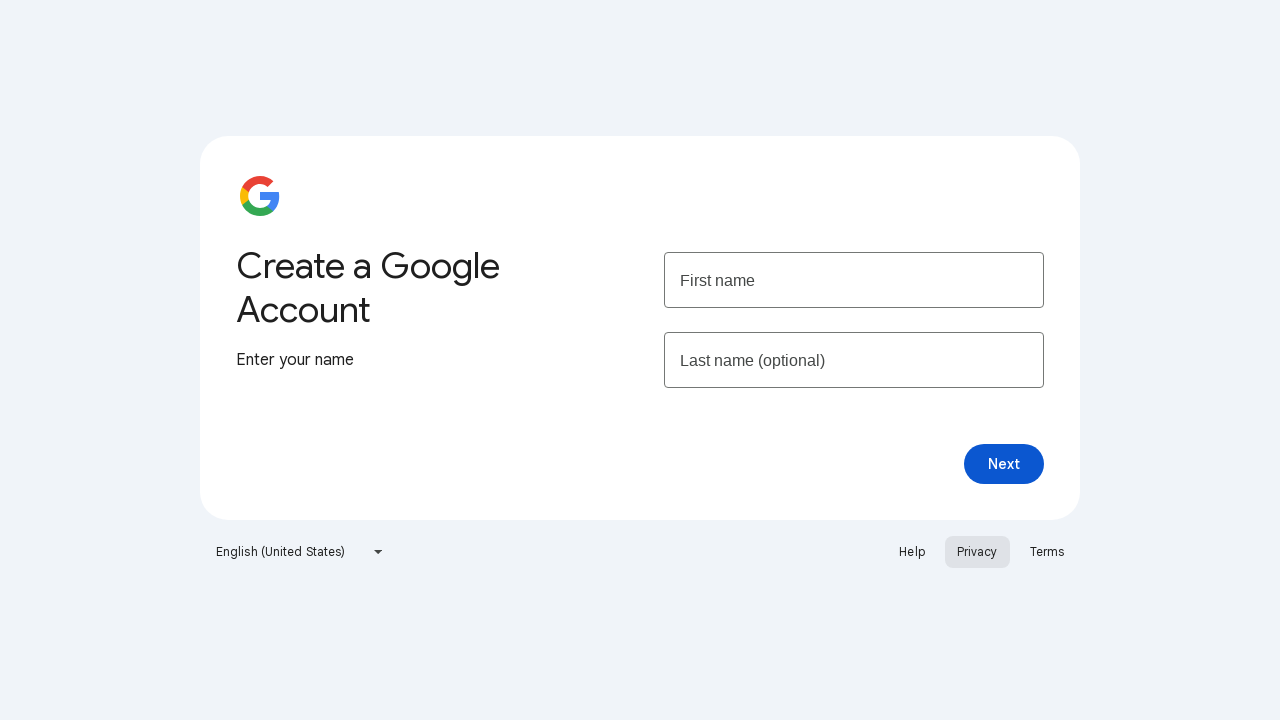

Privacy page loaded
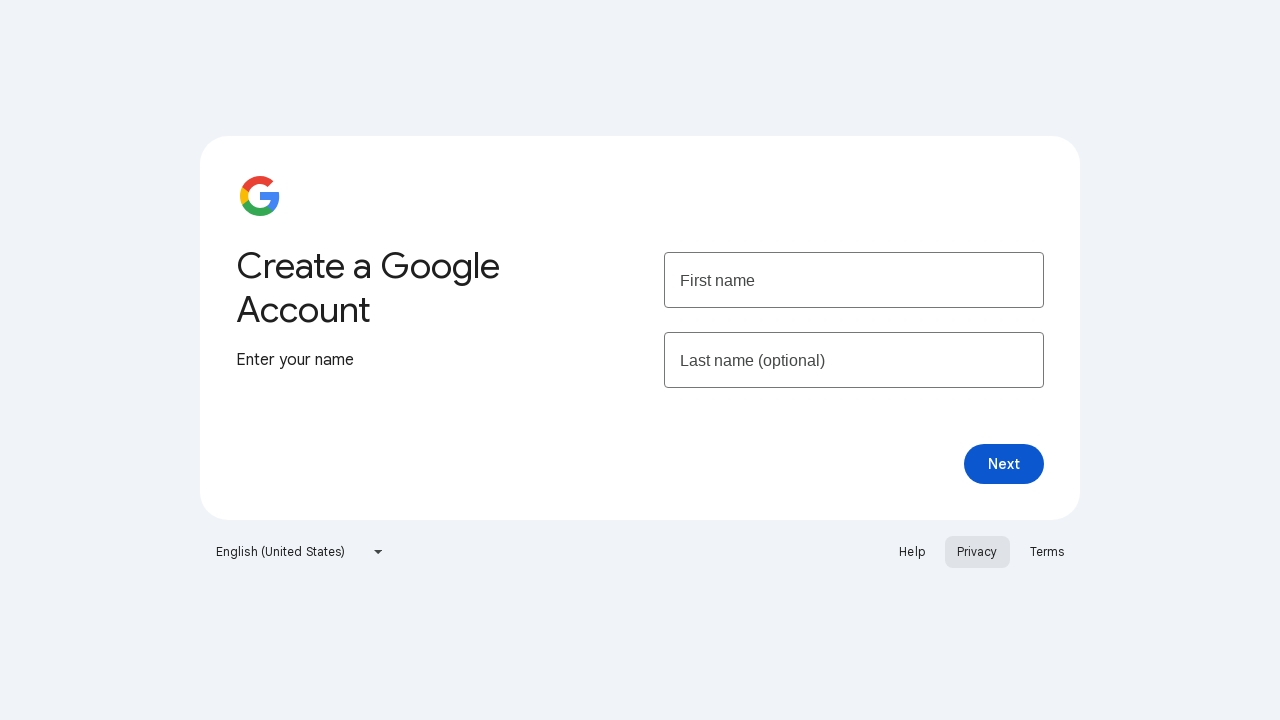

Privacy page title retrieved: Privacy Policy – Privacy & Terms – Google
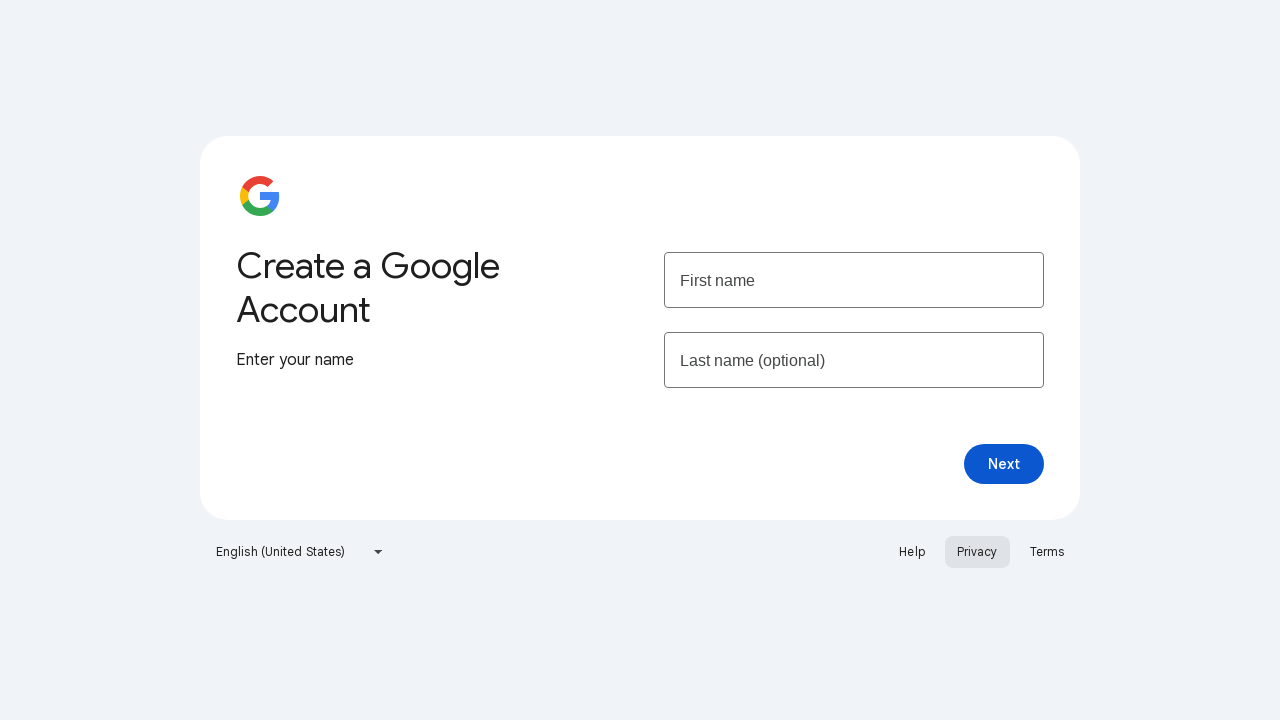

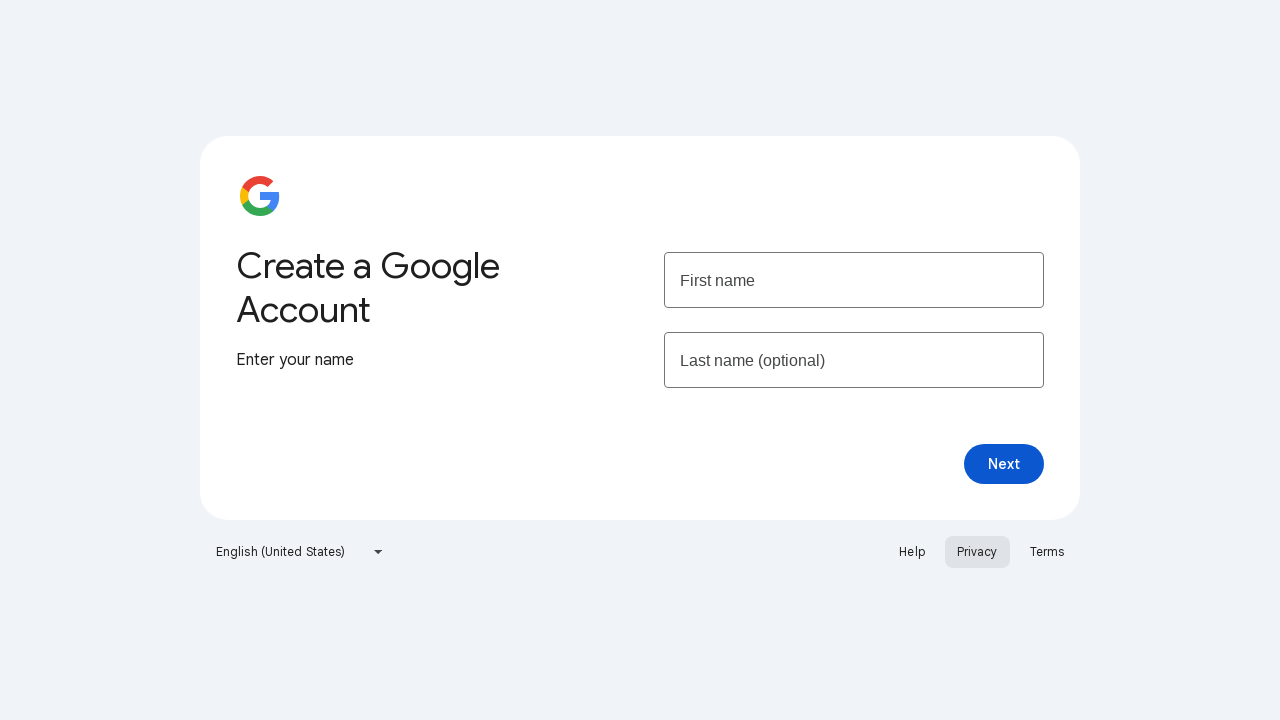